Tests jQuery UI autocomplete functionality by typing a letter, waiting for suggestions to appear, and selecting a specific option from the dropdown

Starting URL: https://jqueryui.com/autocomplete/

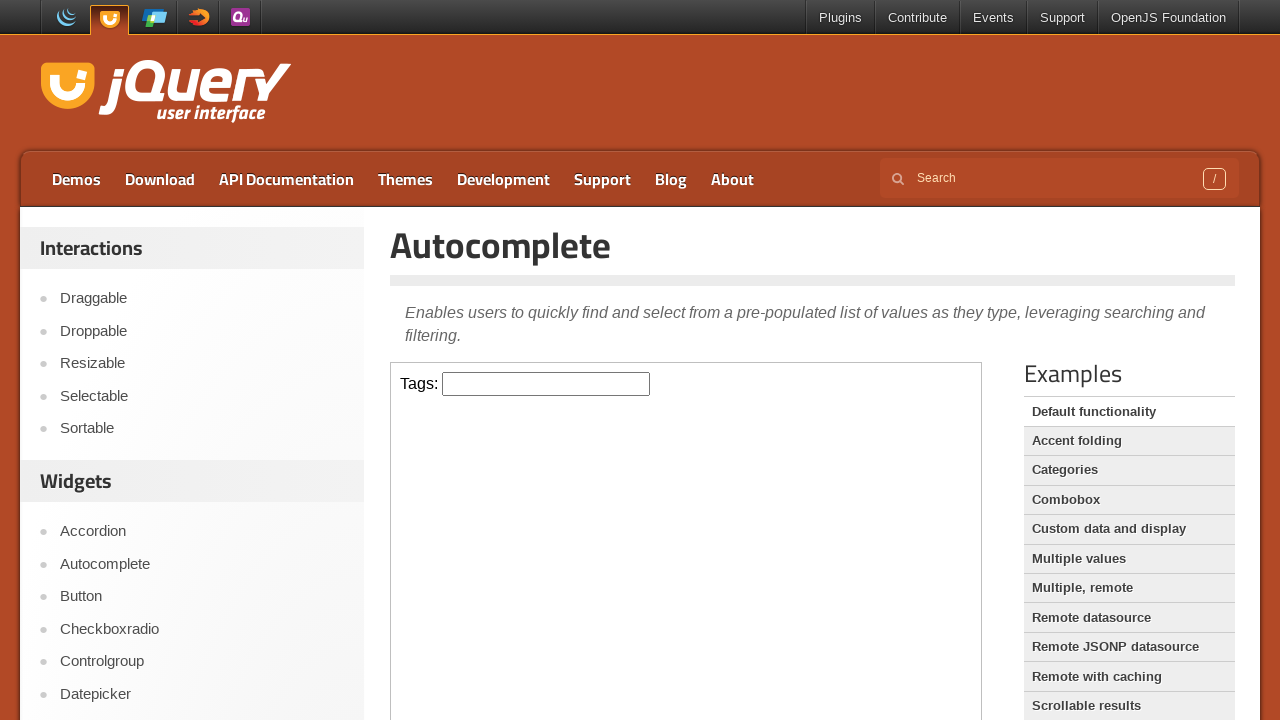

Located the demo iframe
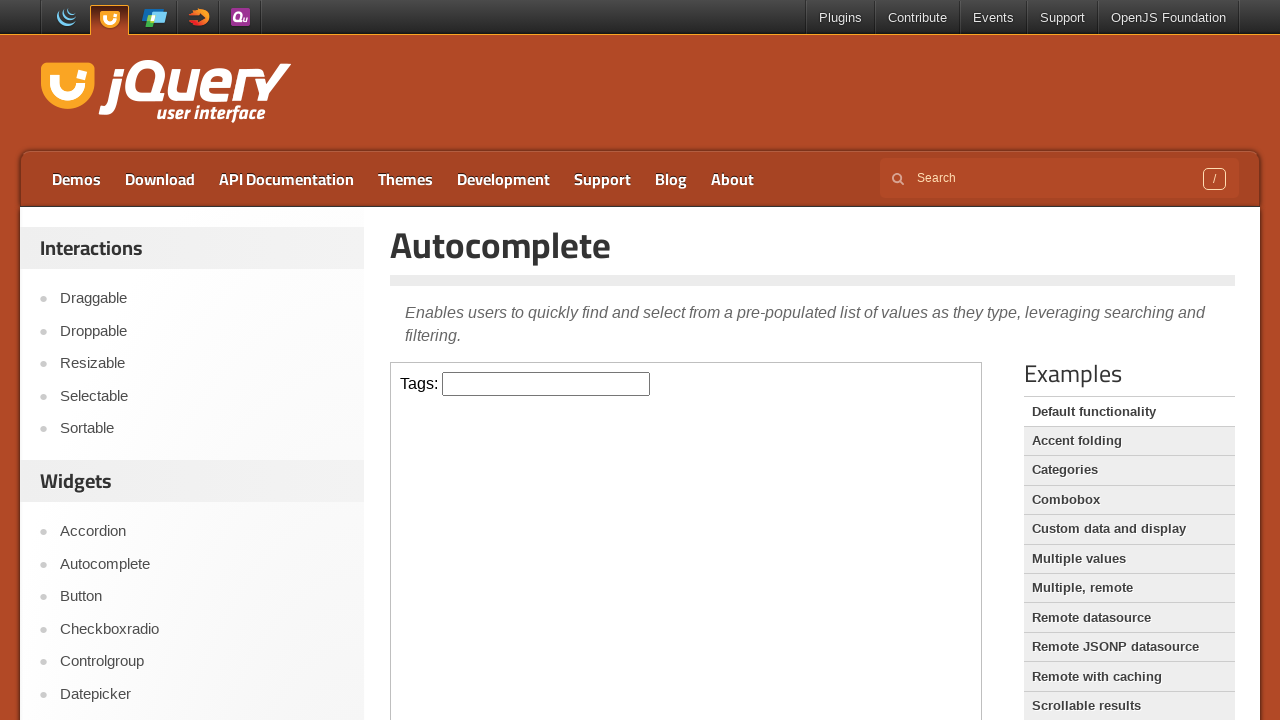

Typed 'a' in the autocomplete input field on .demo-frame >> internal:control=enter-frame >> #tags
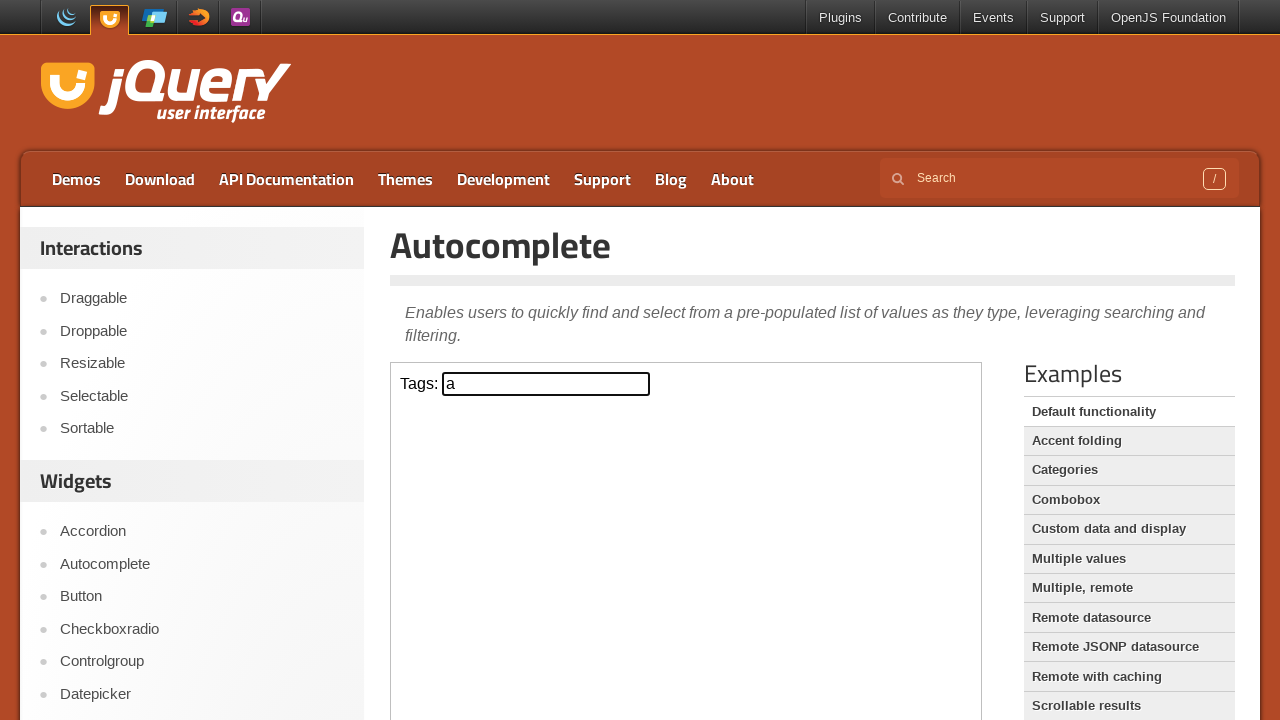

Autocomplete suggestions appeared
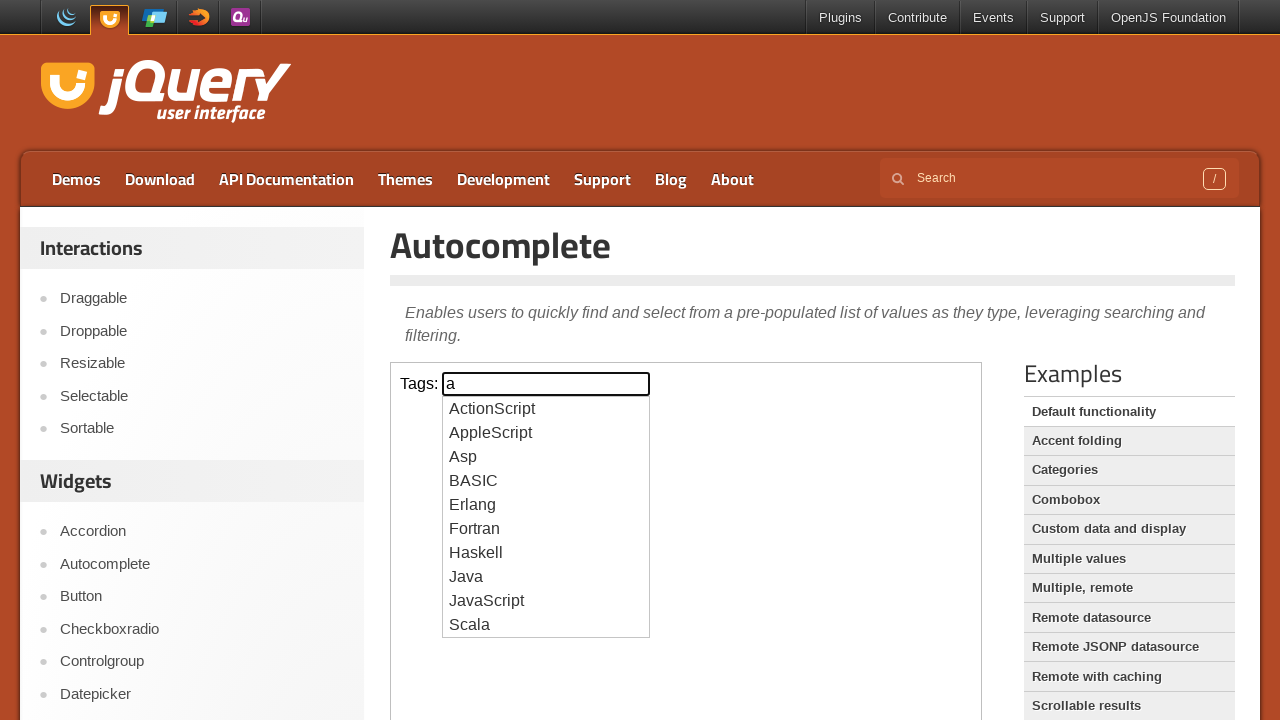

Selected 'AppleScript' from autocomplete suggestions at (546, 433) on .demo-frame >> internal:control=enter-frame >> xpath=//ul[@id='ui-id-1']/li/div 
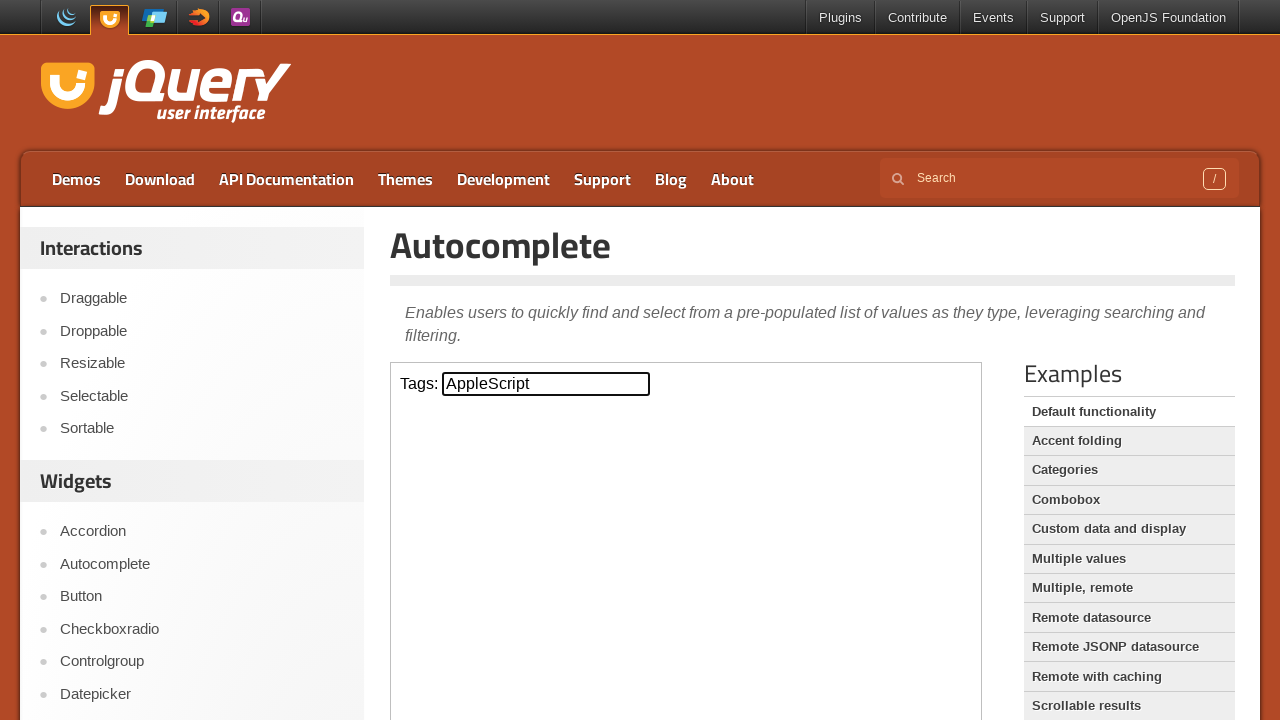

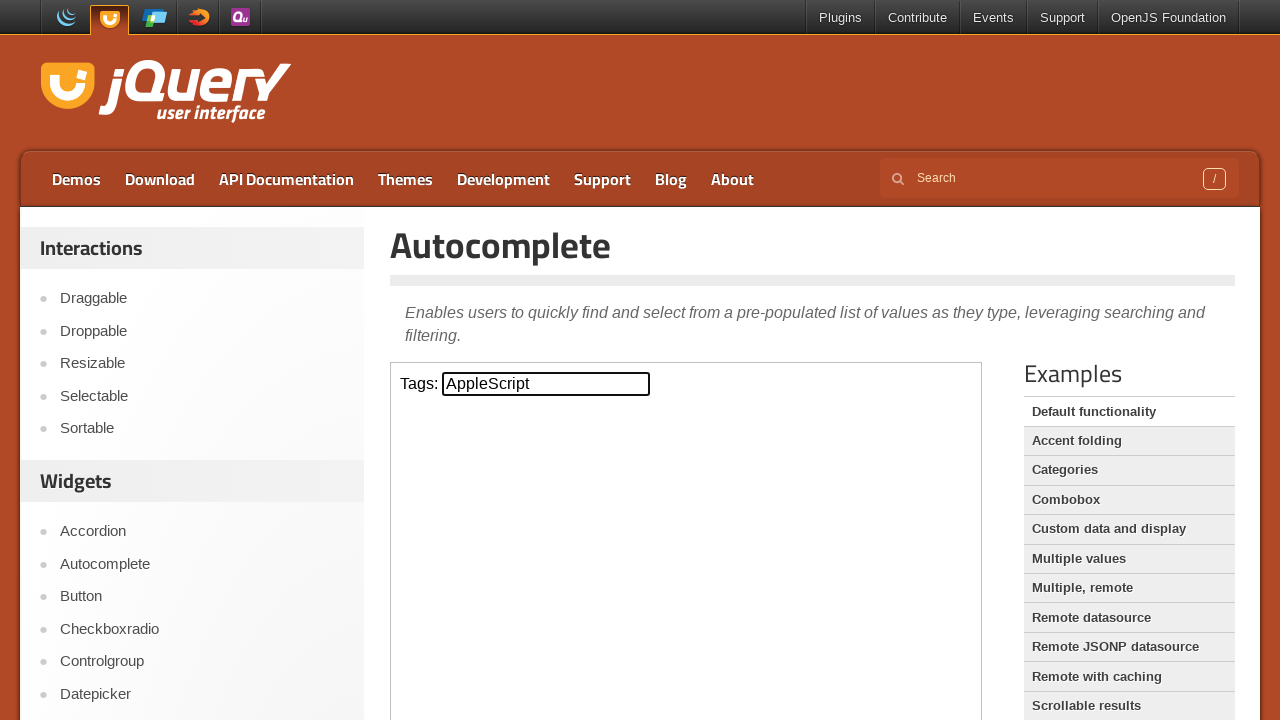